Tests that the browser back button works correctly with filters

Starting URL: https://demo.playwright.dev/todomvc

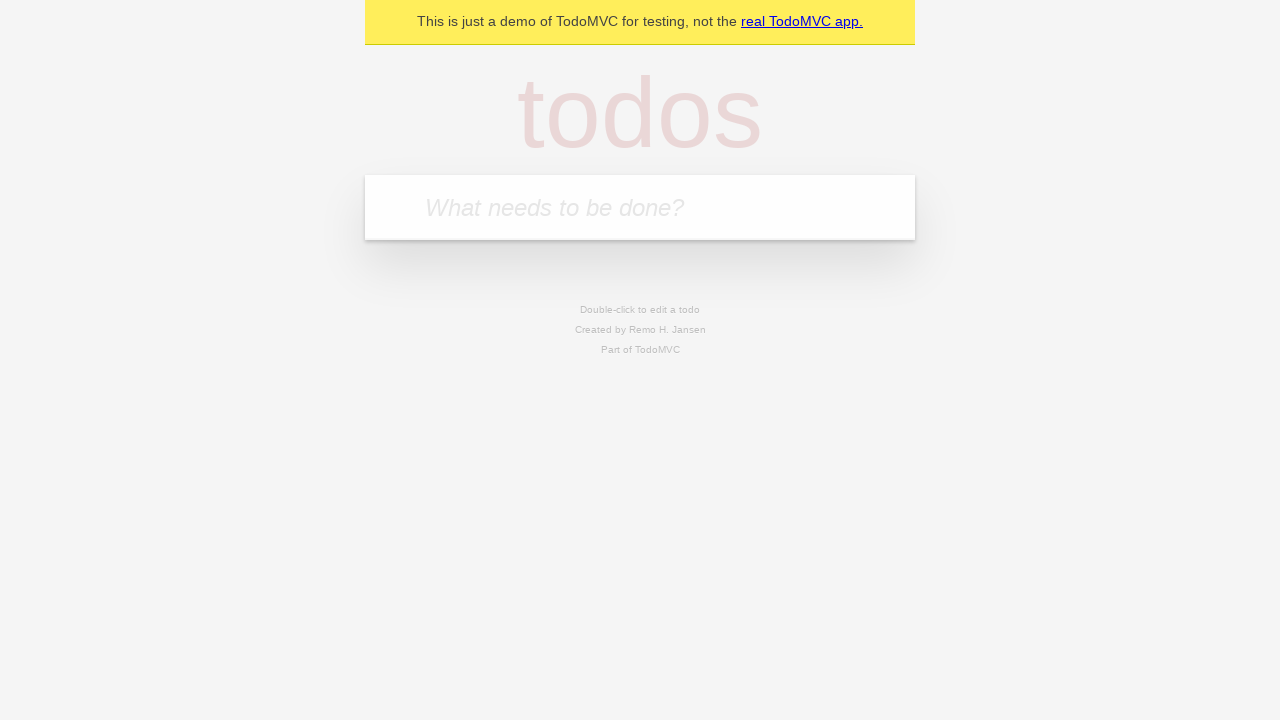

Filled todo input with 'buy some cheese' on internal:attr=[placeholder="What needs to be done?"i]
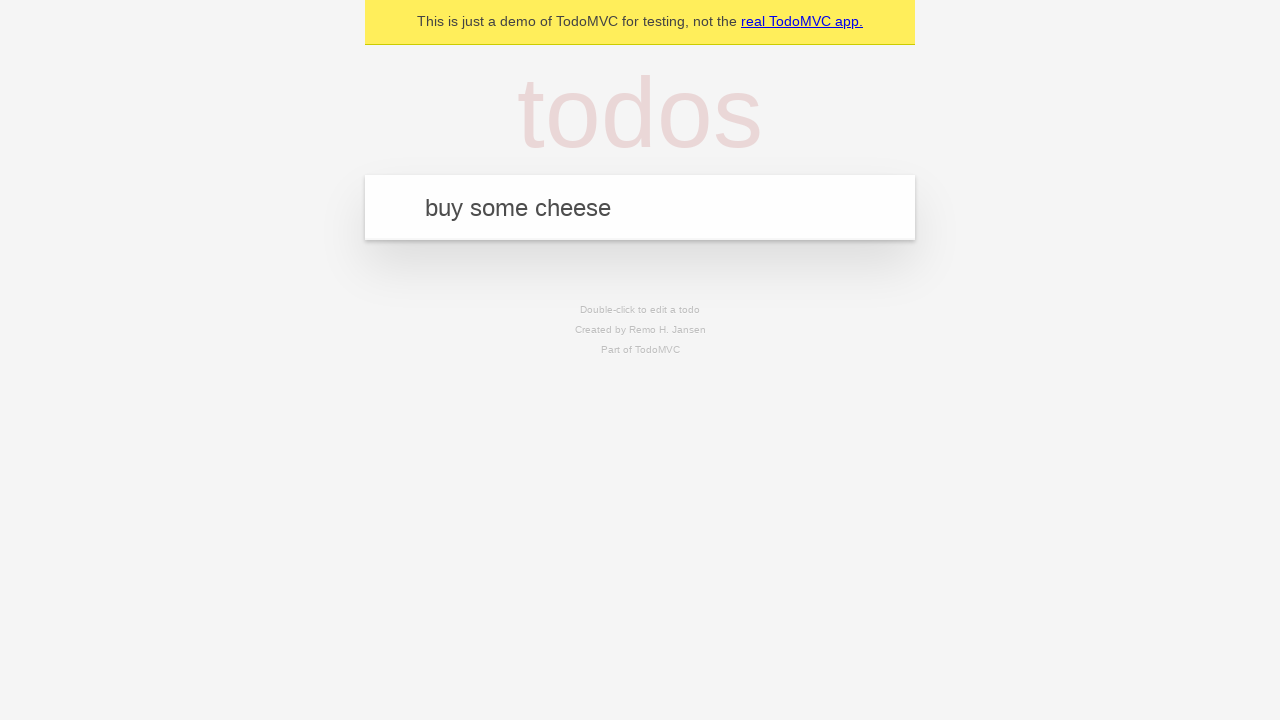

Pressed Enter to create todo 'buy some cheese' on internal:attr=[placeholder="What needs to be done?"i]
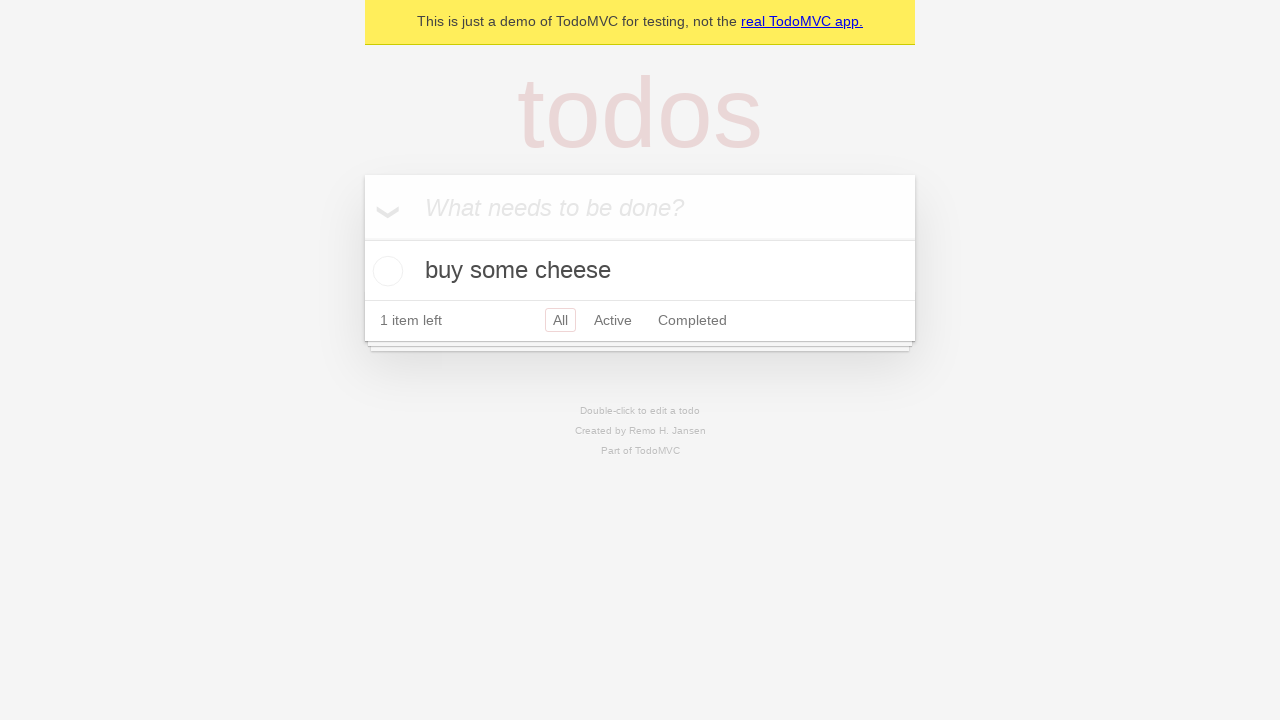

Filled todo input with 'feed the cat' on internal:attr=[placeholder="What needs to be done?"i]
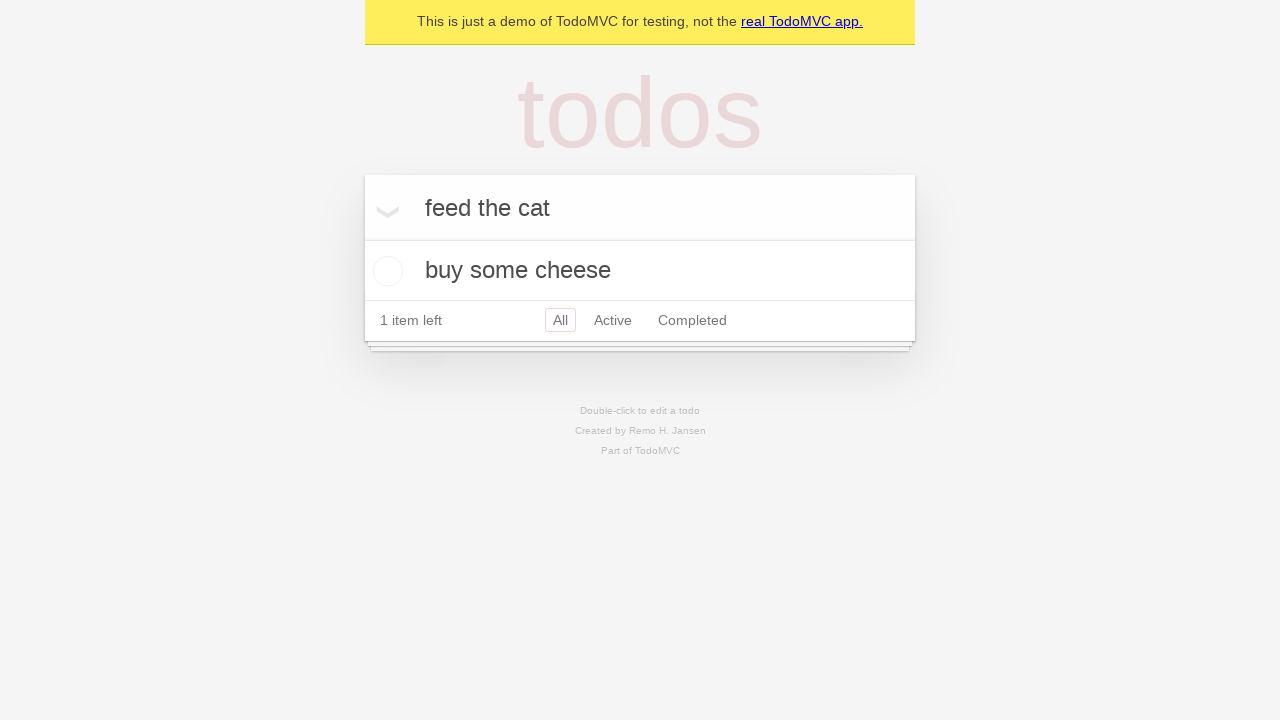

Pressed Enter to create todo 'feed the cat' on internal:attr=[placeholder="What needs to be done?"i]
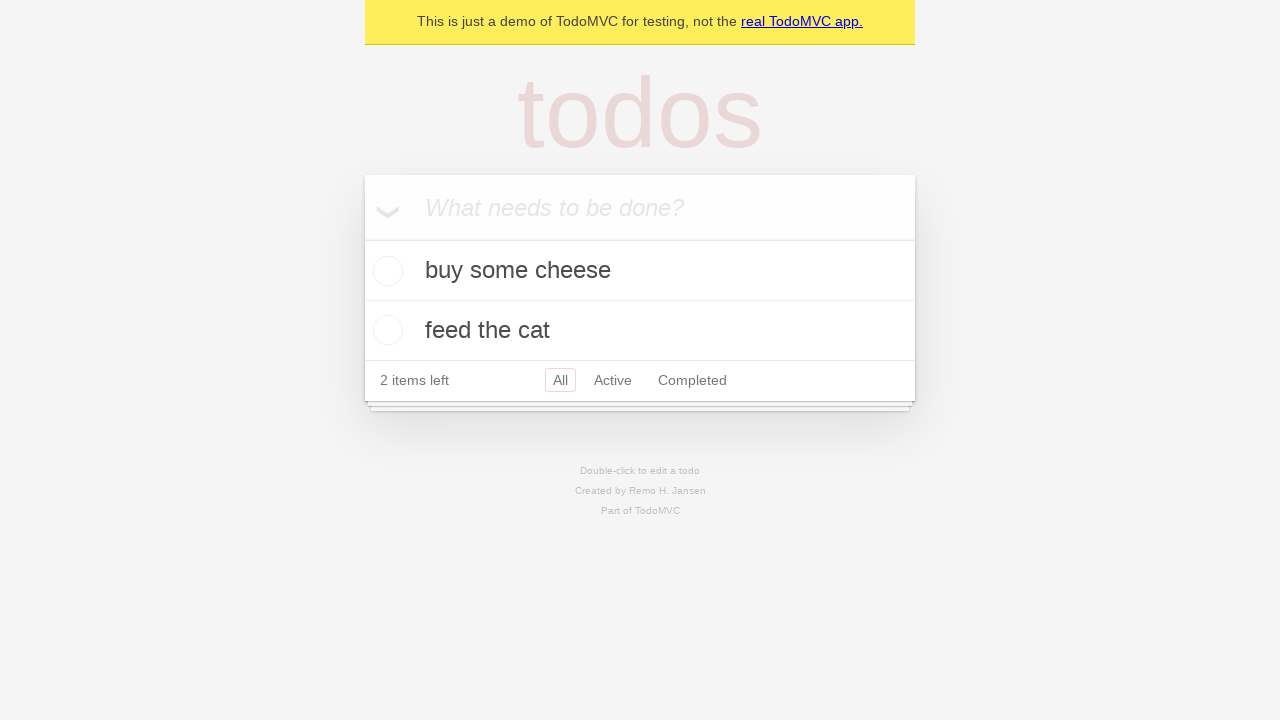

Filled todo input with 'book a doctors appointment' on internal:attr=[placeholder="What needs to be done?"i]
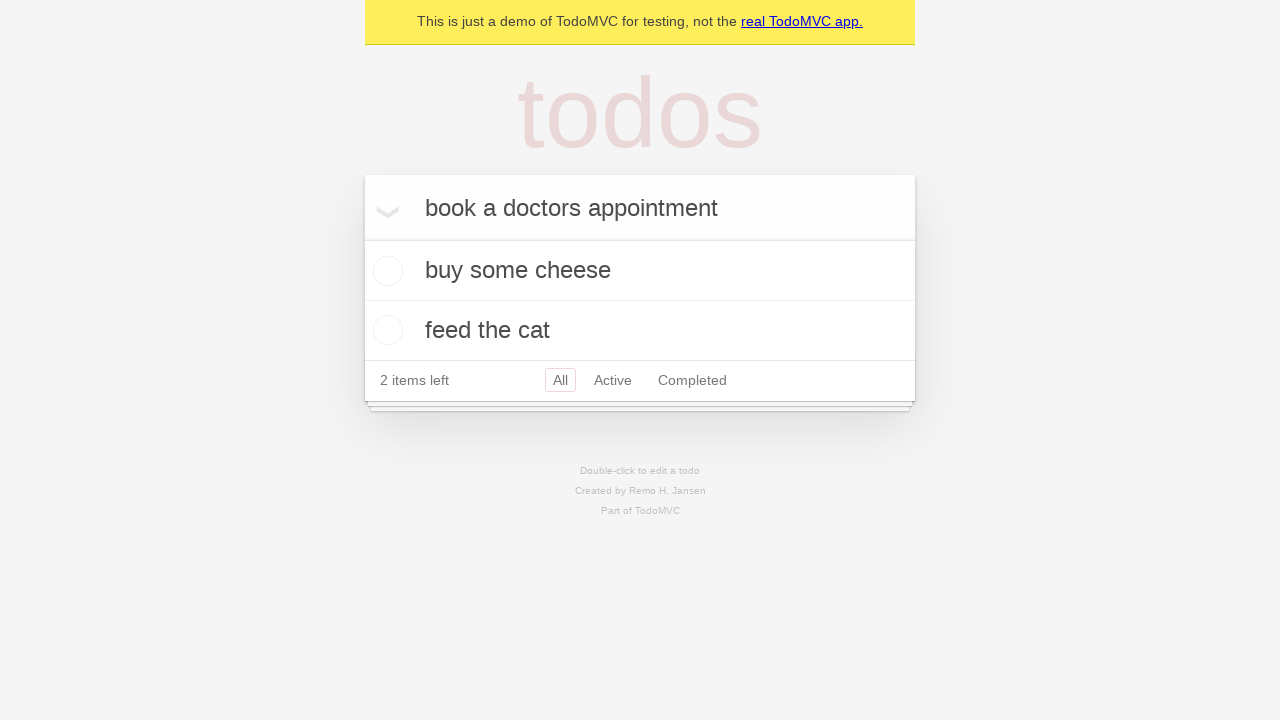

Pressed Enter to create todo 'book a doctors appointment' on internal:attr=[placeholder="What needs to be done?"i]
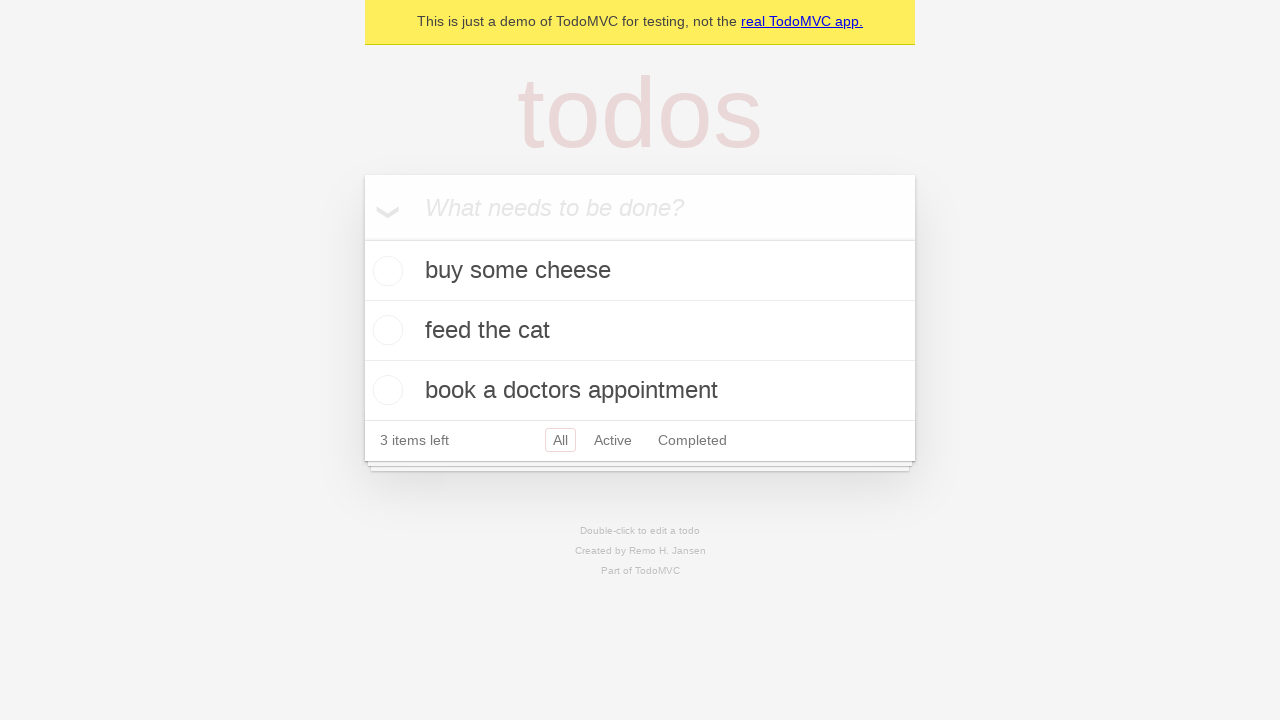

Checked the second todo item at (385, 330) on internal:testid=[data-testid="todo-item"s] >> nth=1 >> internal:role=checkbox
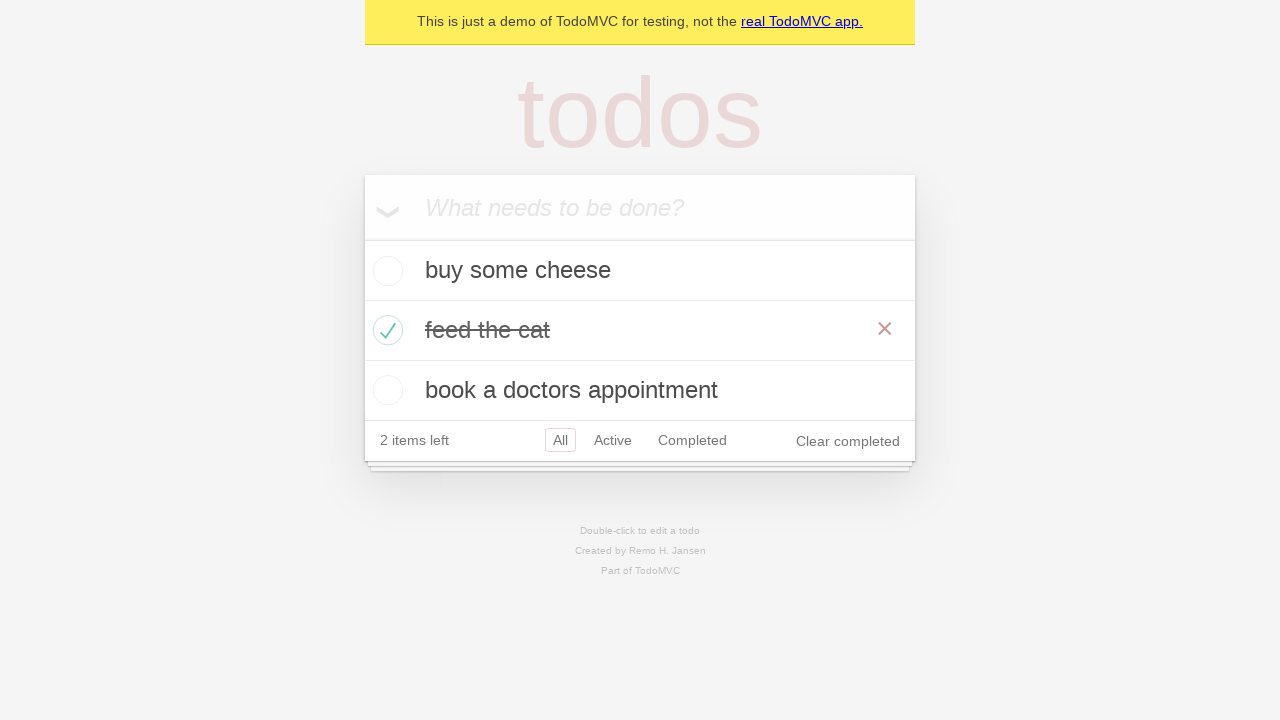

Clicked 'All' filter at (560, 440) on internal:role=link[name="All"i]
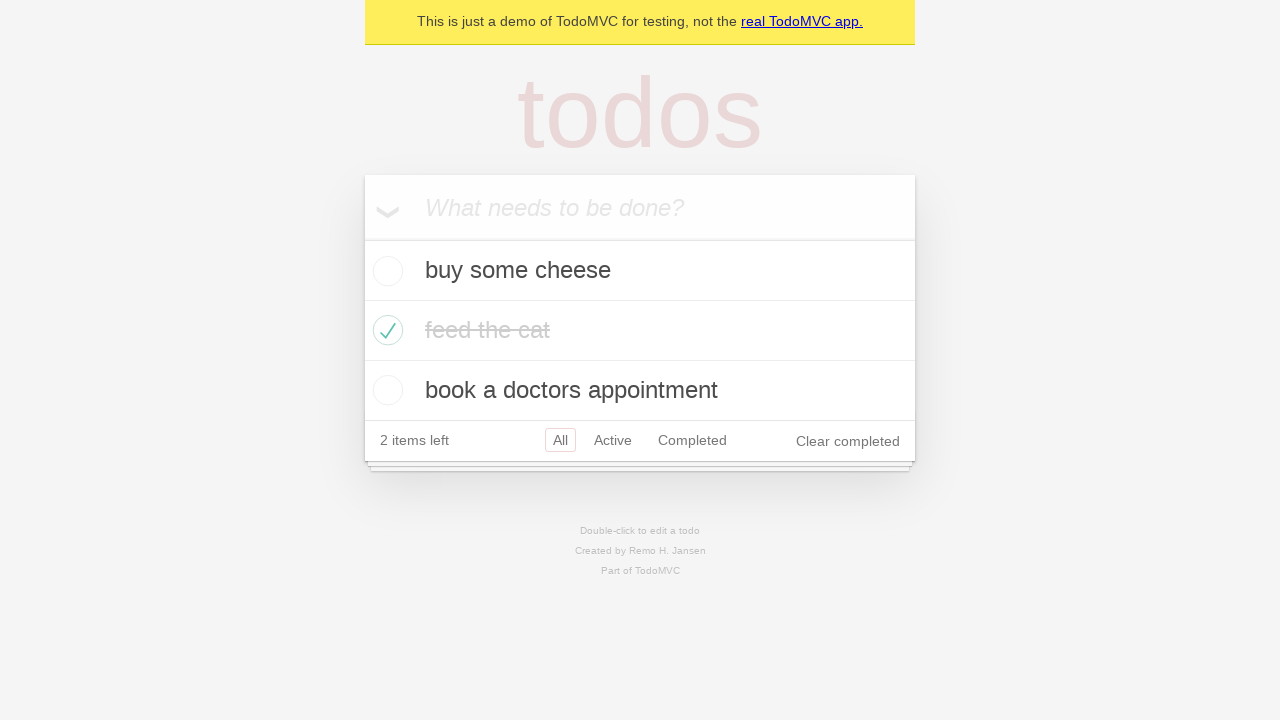

Clicked 'Active' filter at (613, 440) on internal:role=link[name="Active"i]
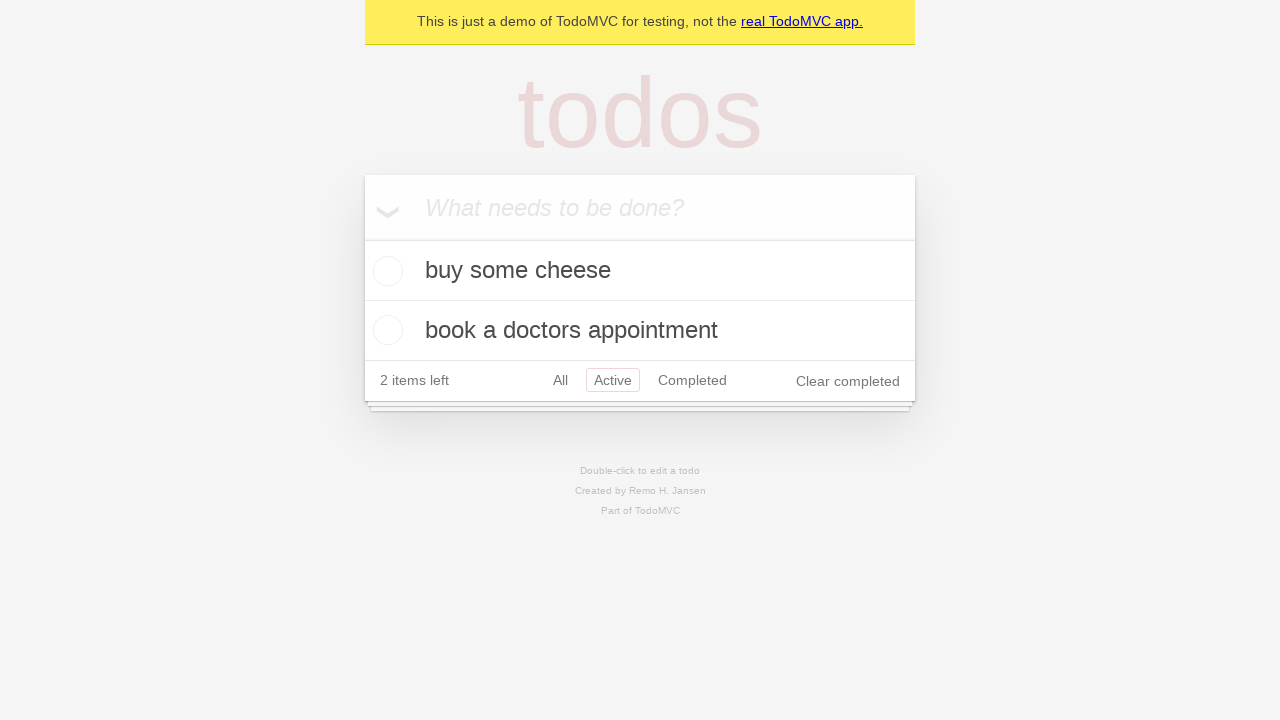

Clicked 'Completed' filter at (692, 380) on internal:role=link[name="Completed"i]
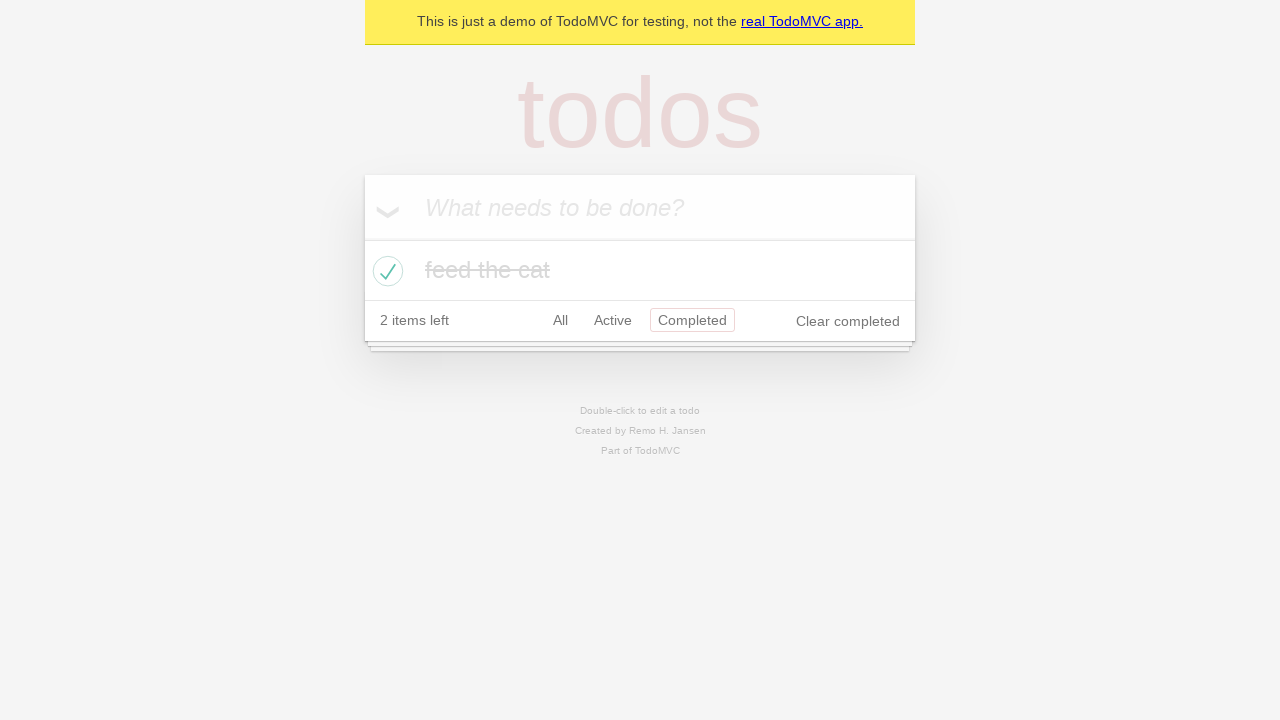

Clicked browser back button - returned to 'Active' filter
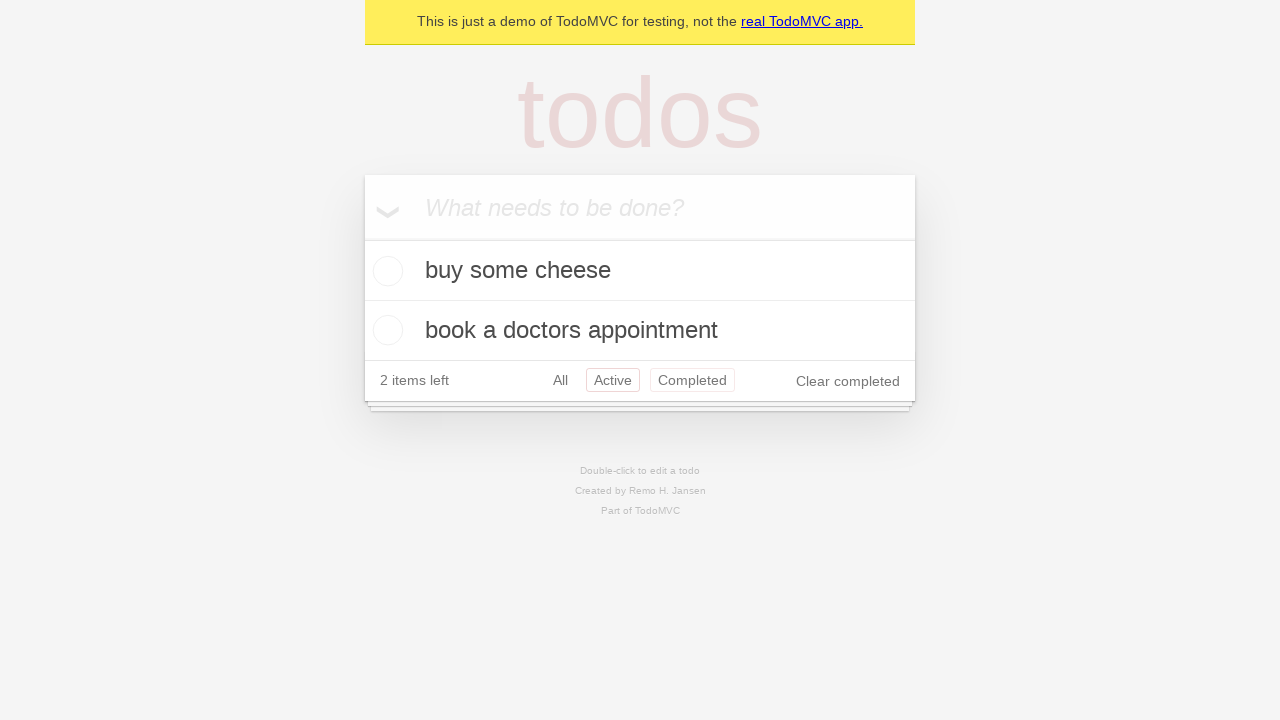

Clicked browser back button - returned to 'All' filter
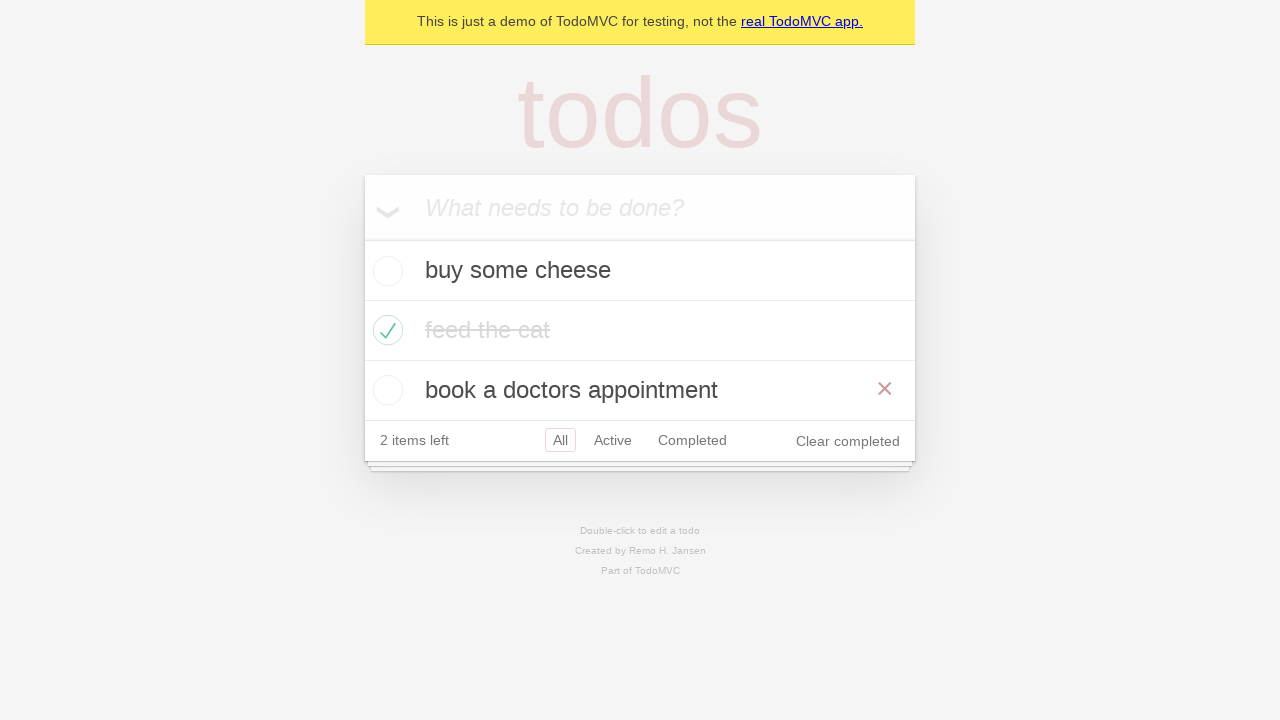

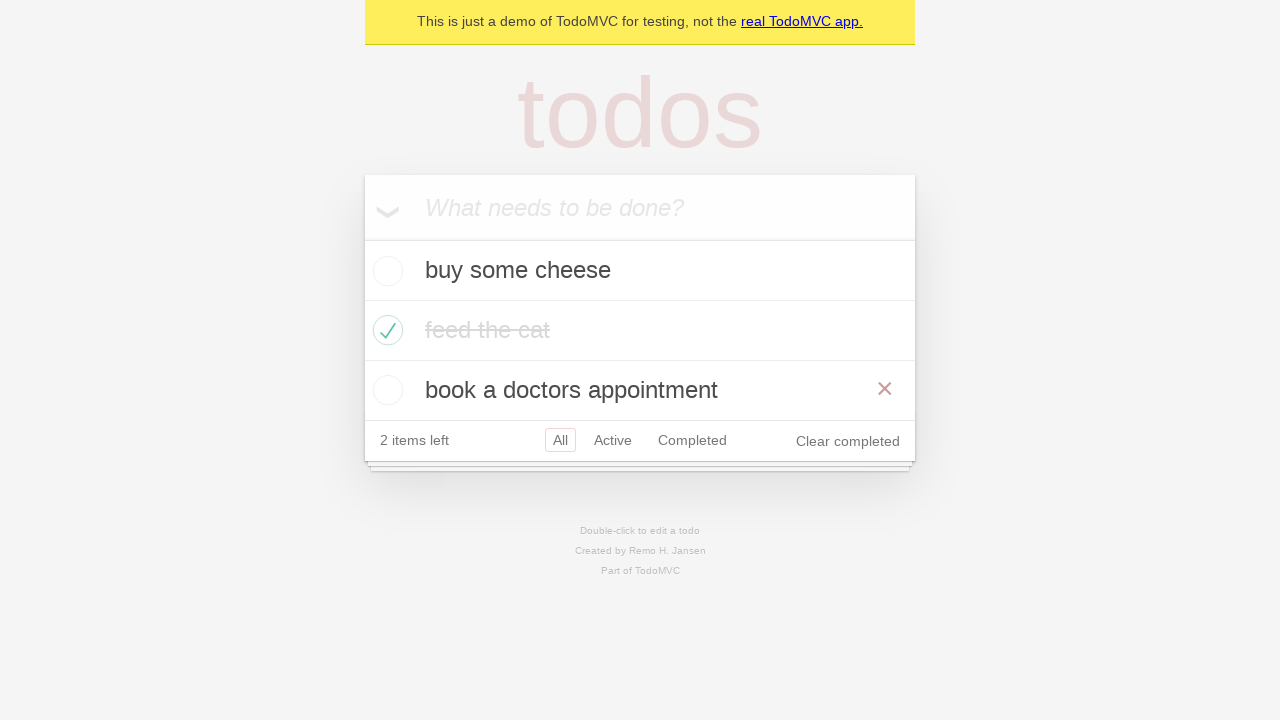